Navigates to the Python official website and waits for a "Dive into Python" section link to be present

Starting URL: https://www.python.org/

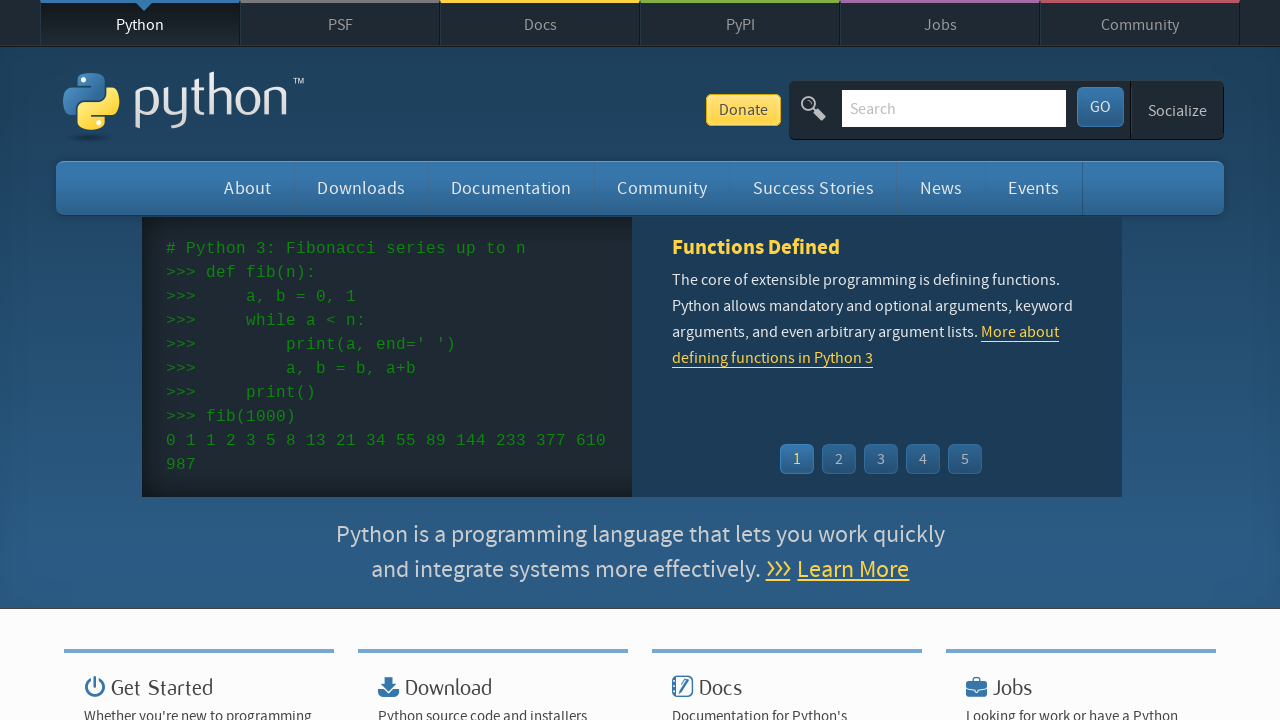

Navigated to Python official website
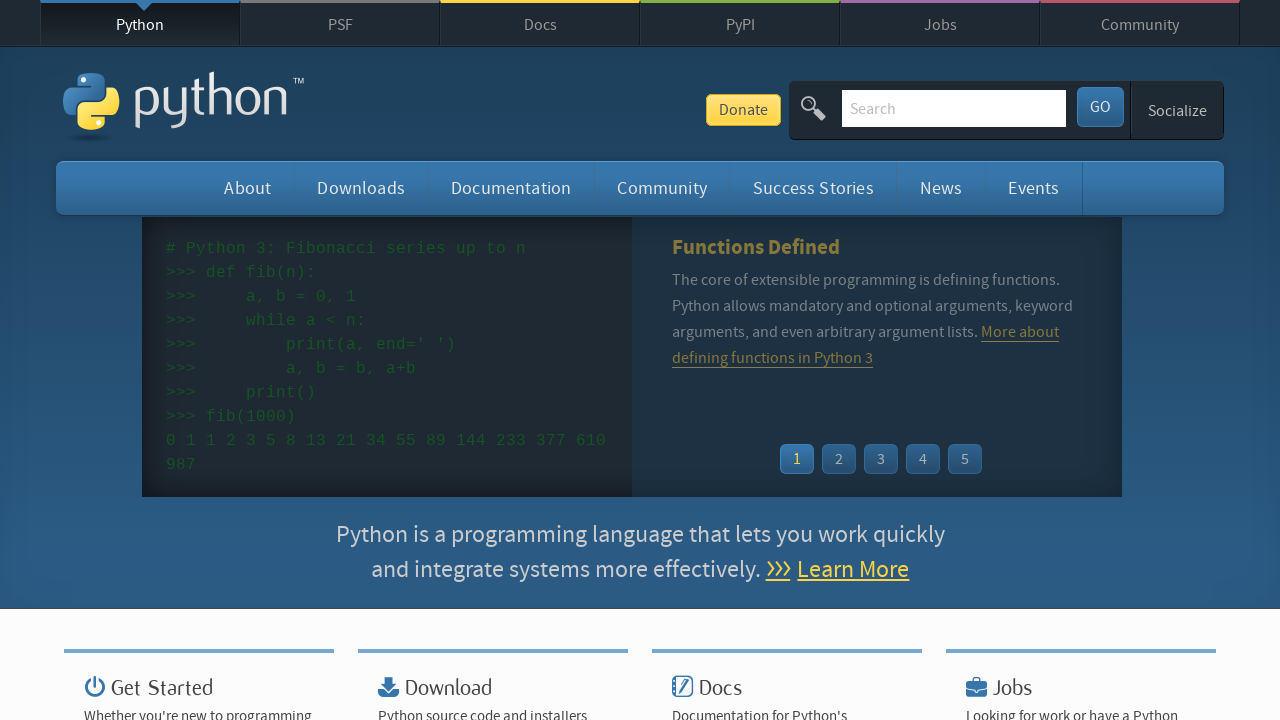

Waited for 'Dive into Python' section link to be present
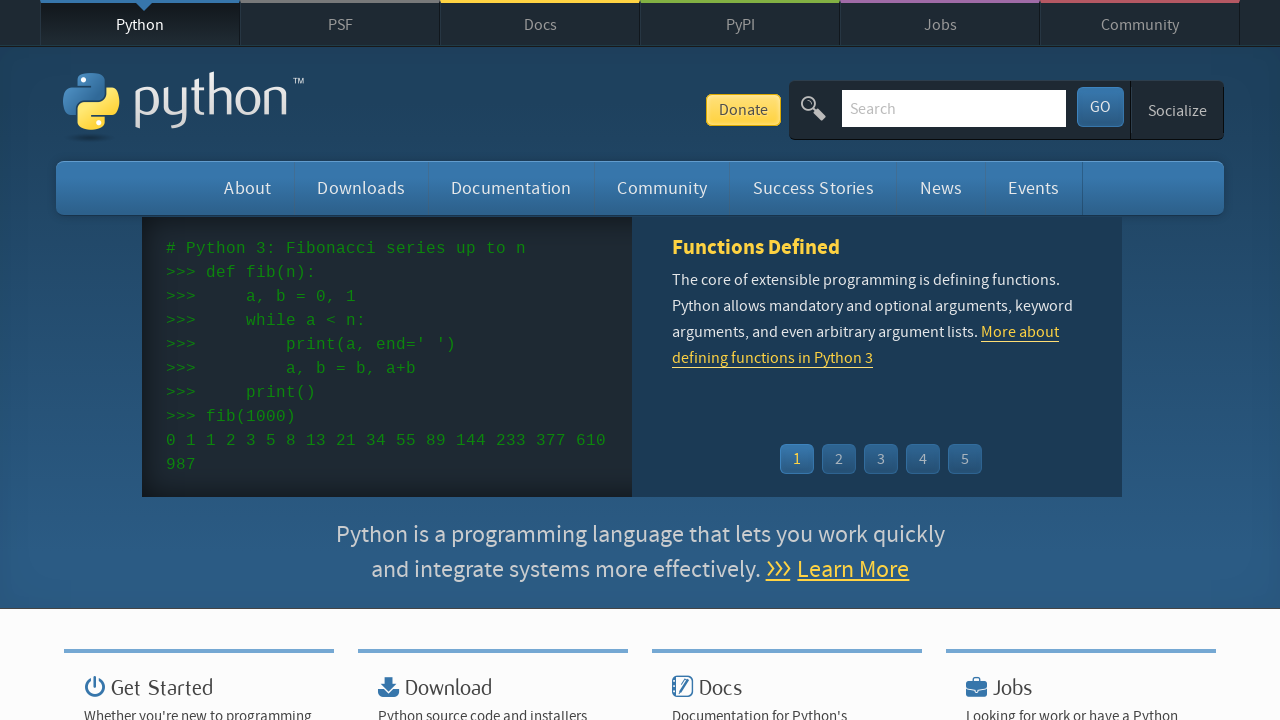

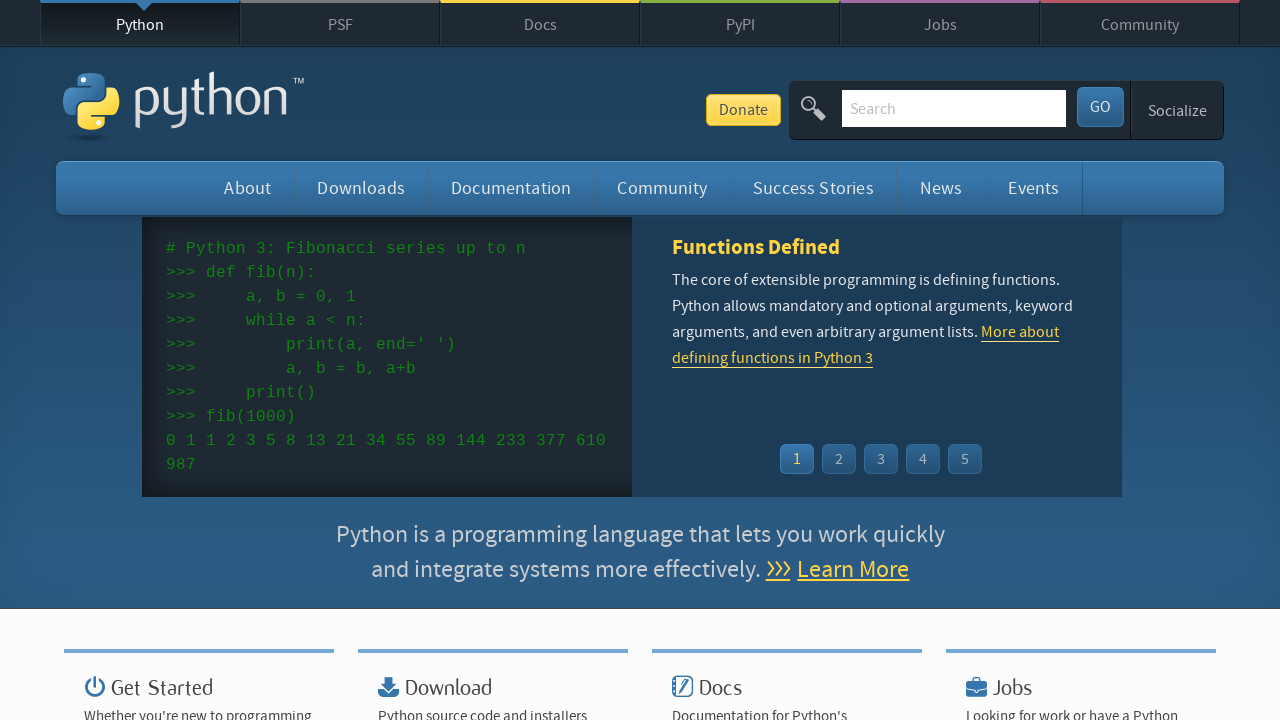